Tests scrolling functionality by scrolling to an iframe element that is out of view on the page

Starting URL: https://www.selenium.dev/selenium/web/scrolling_tests/frame_with_nested_scrolling_frame_out_of_view.html

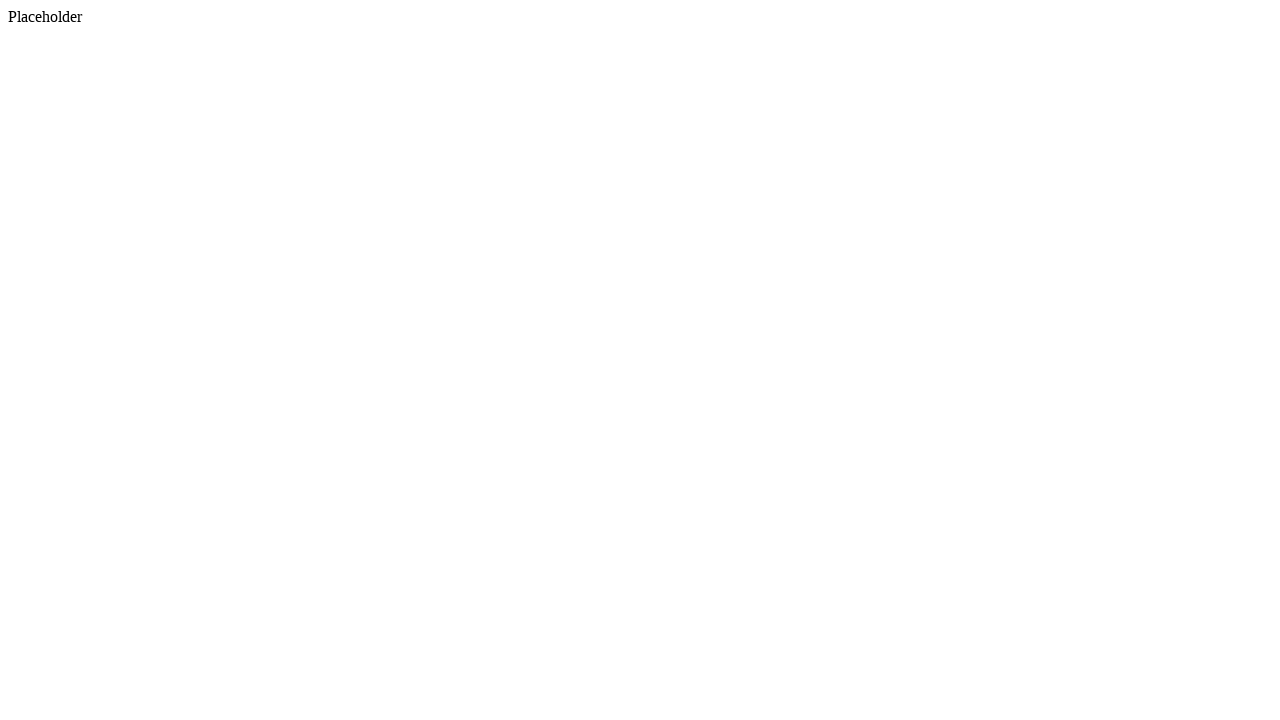

Located iframe element with name 'nested_scrolling_frame'
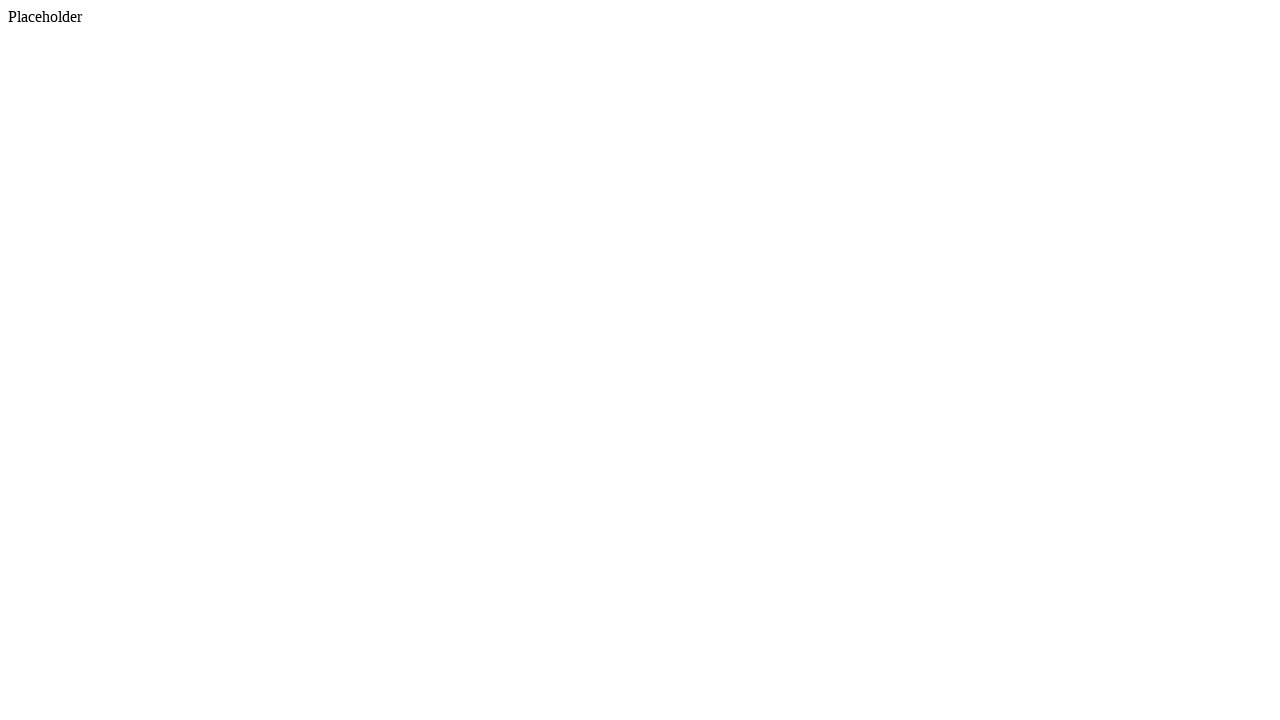

Scrolled iframe into view
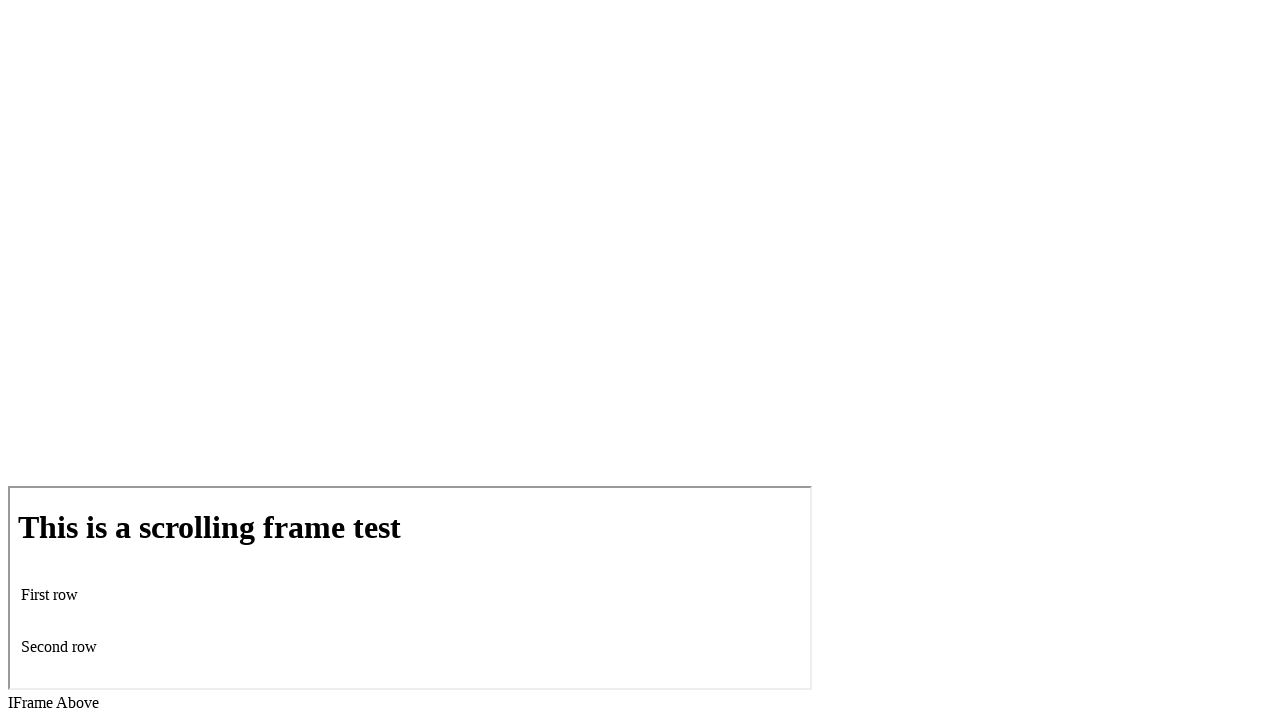

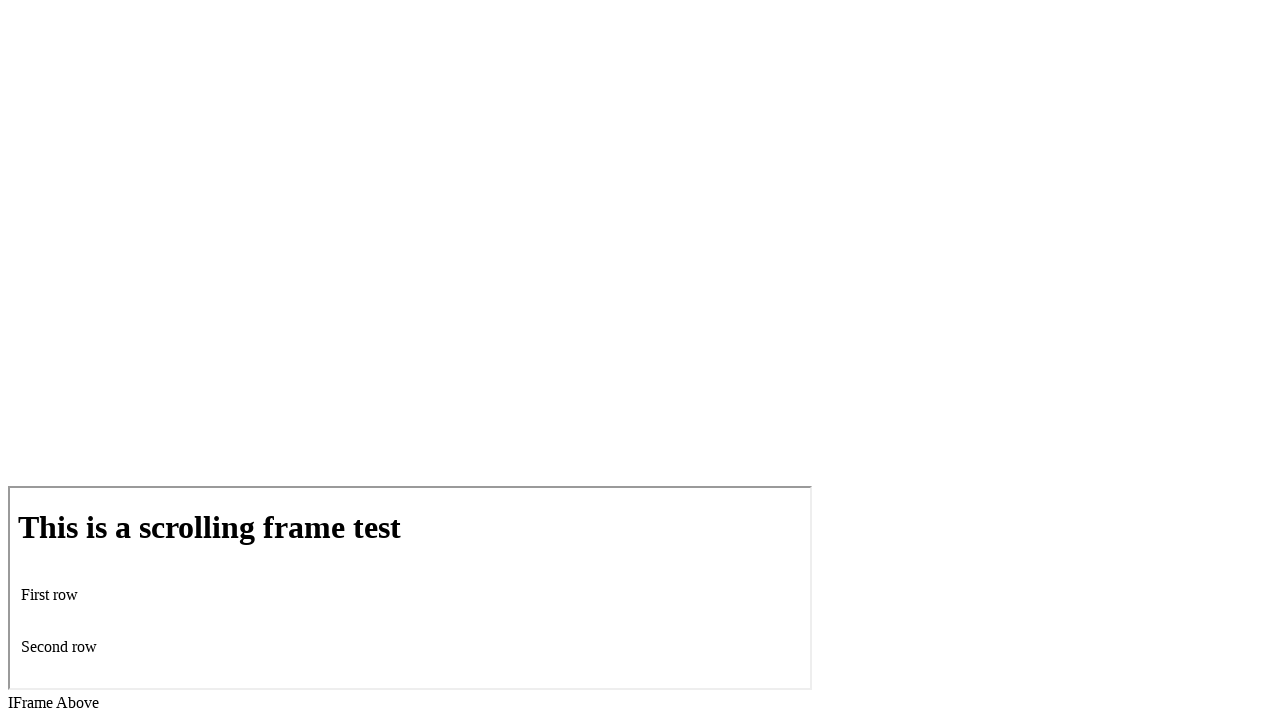